Tests hide/show functionality of a textbox element

Starting URL: https://rahulshettyacademy.com/AutomationPractice/

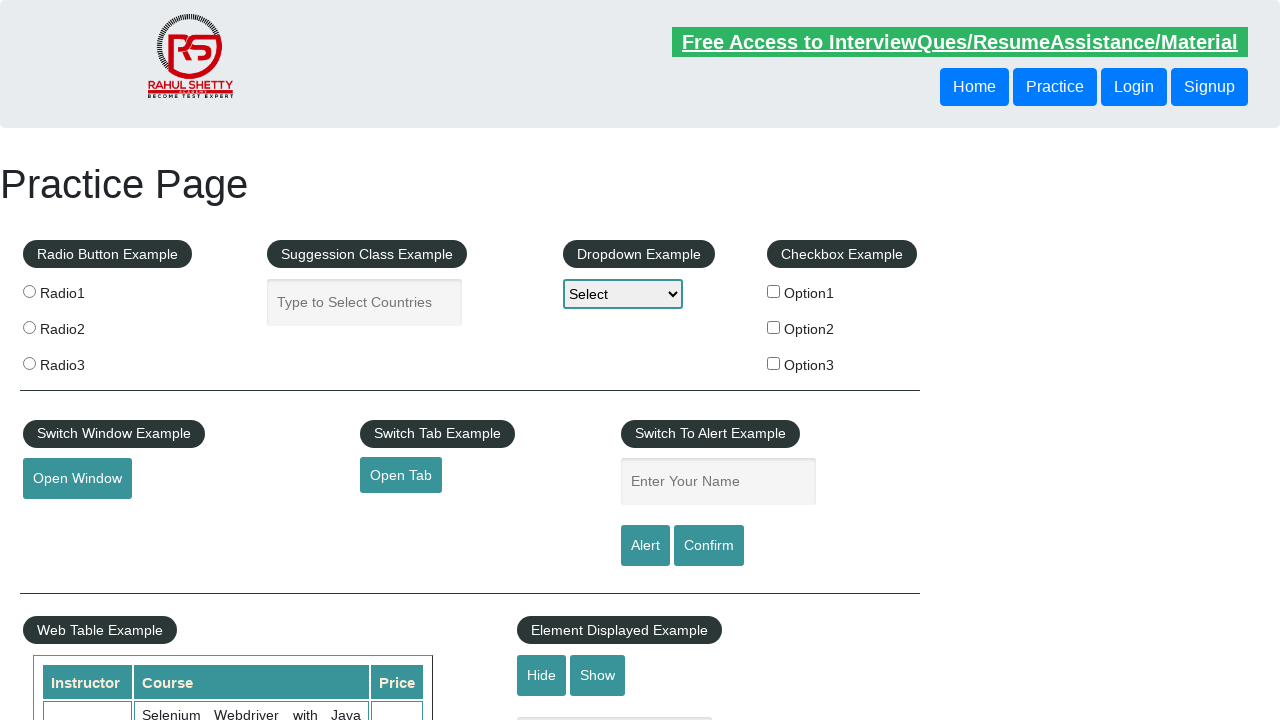

Clicked hide button to hide textbox at (542, 675) on #hide-textbox
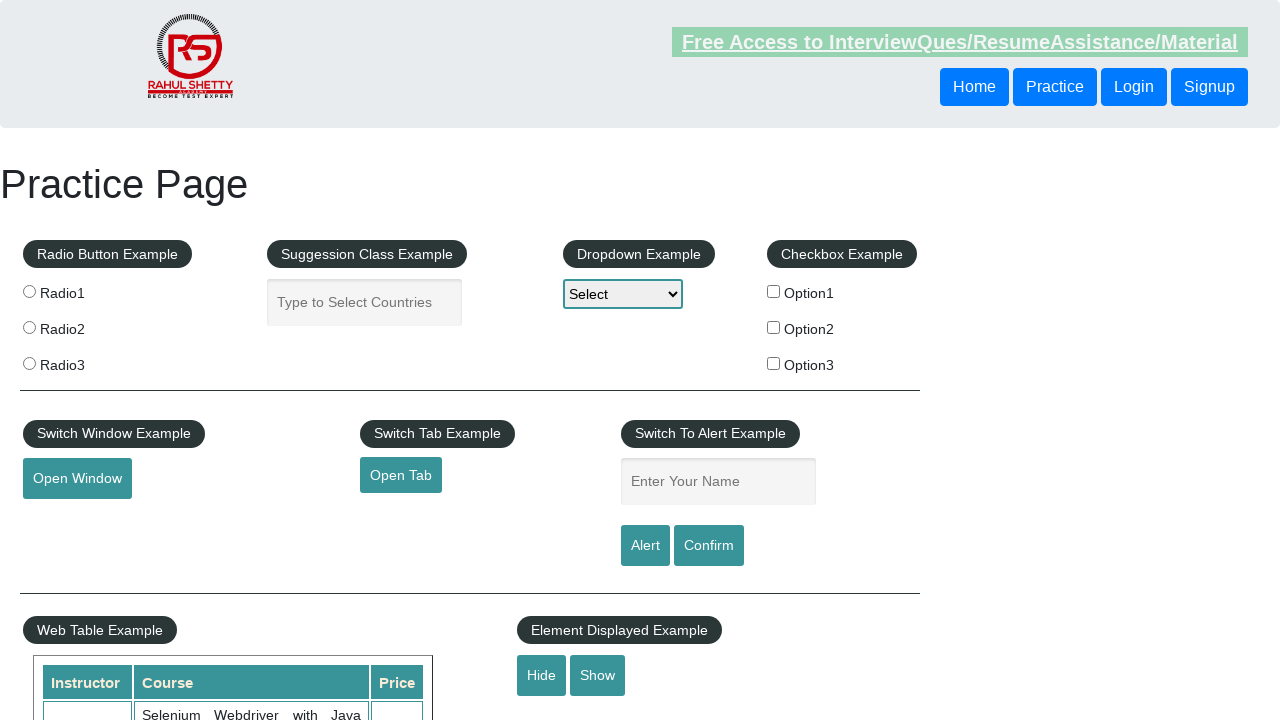

Verified textbox is hidden
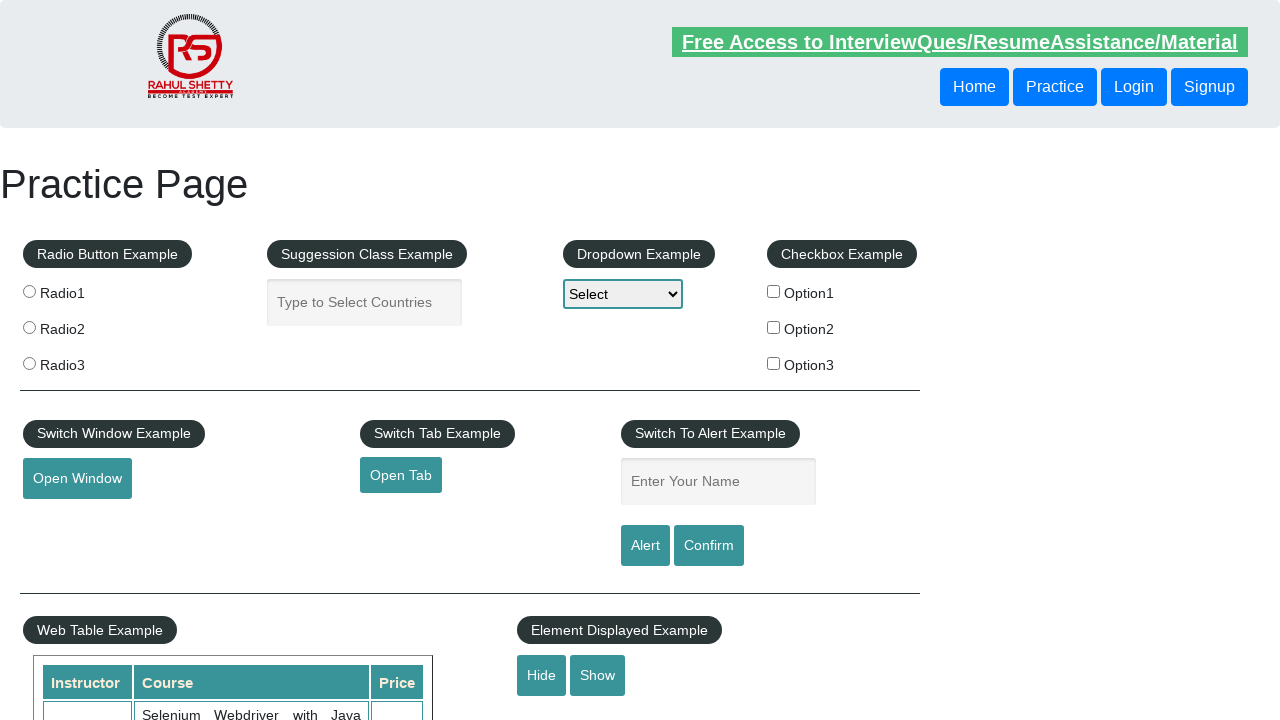

Clicked show button to display textbox at (598, 675) on #show-textbox
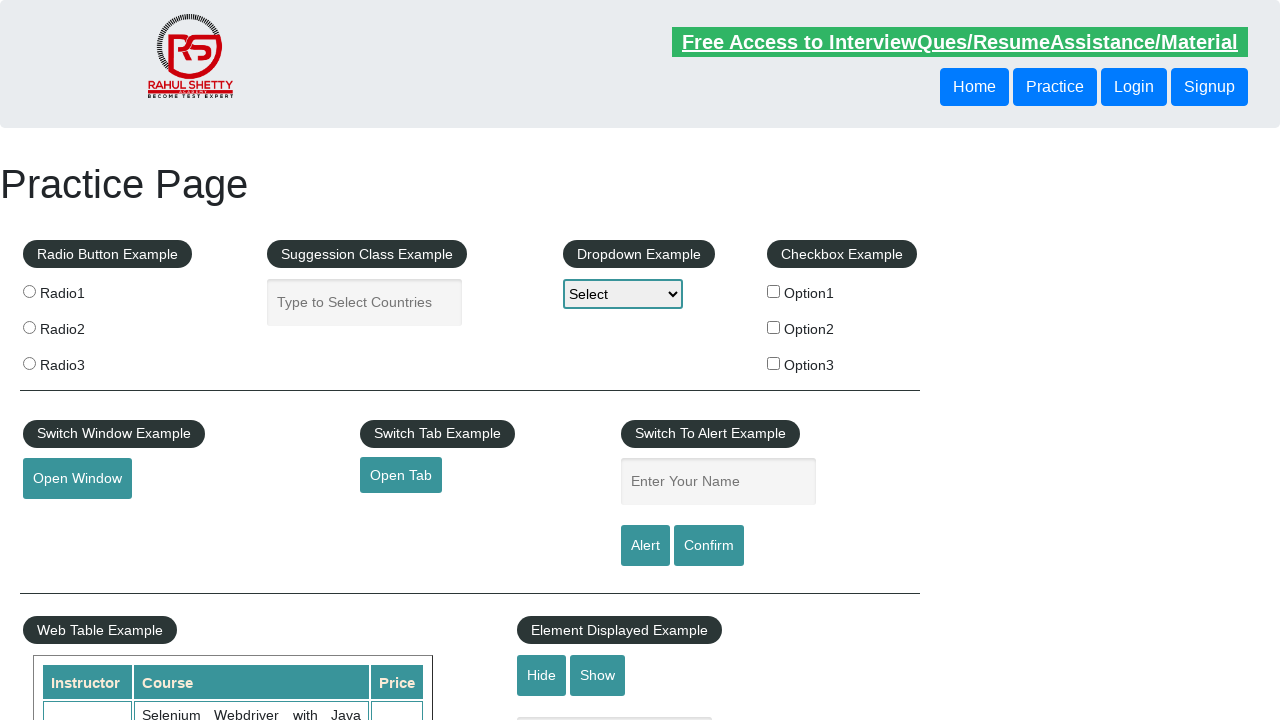

Verified textbox is visible
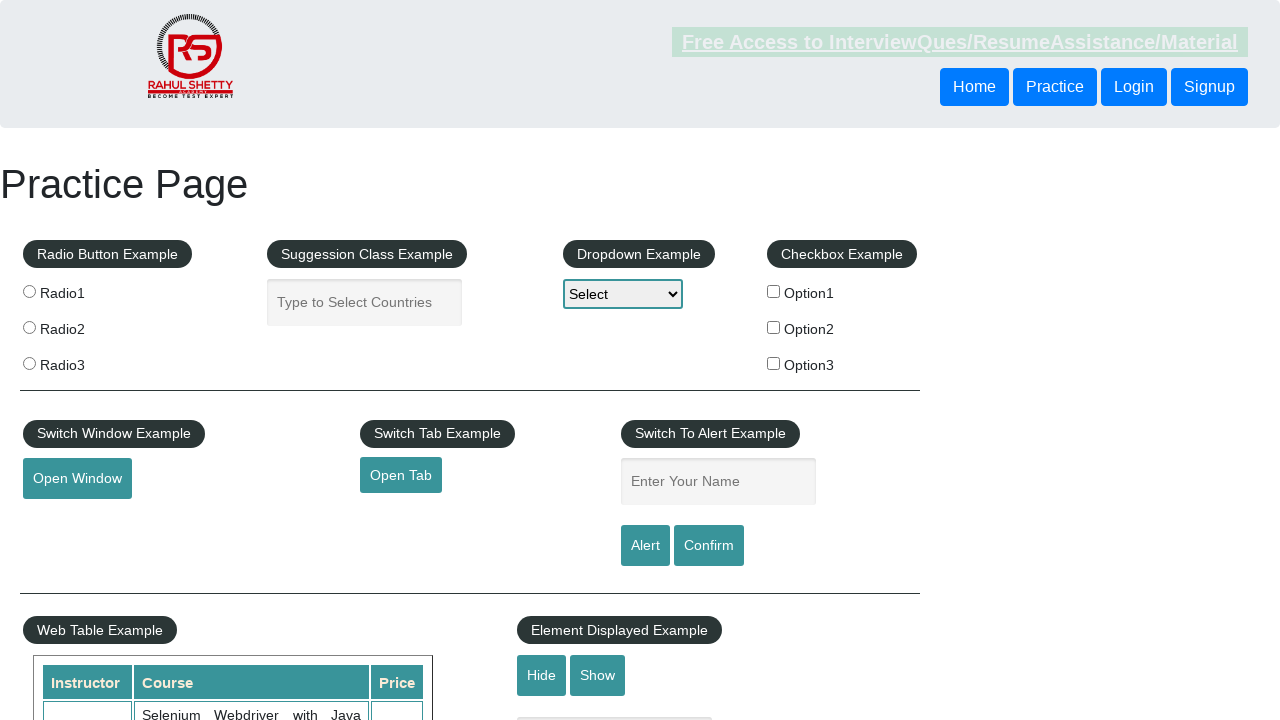

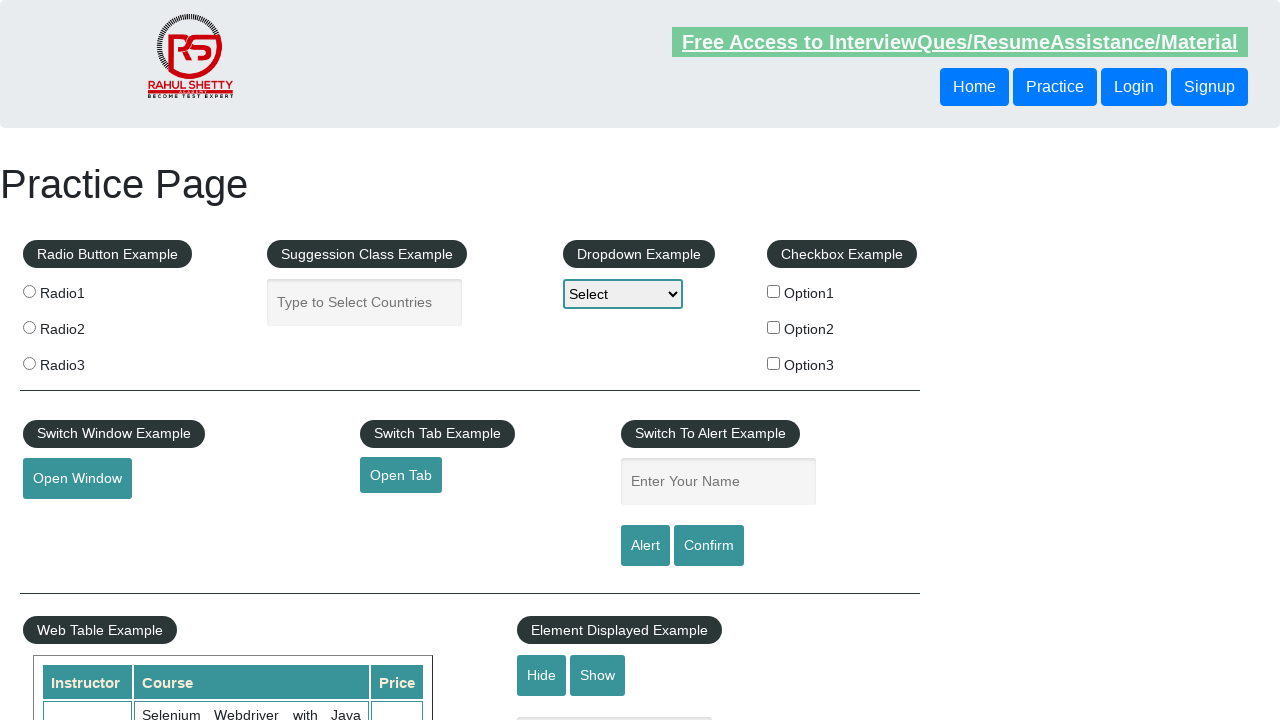